Tests getting text content by clicking on Text Box and retrieving the label text

Starting URL: https://demoqa.com/elements

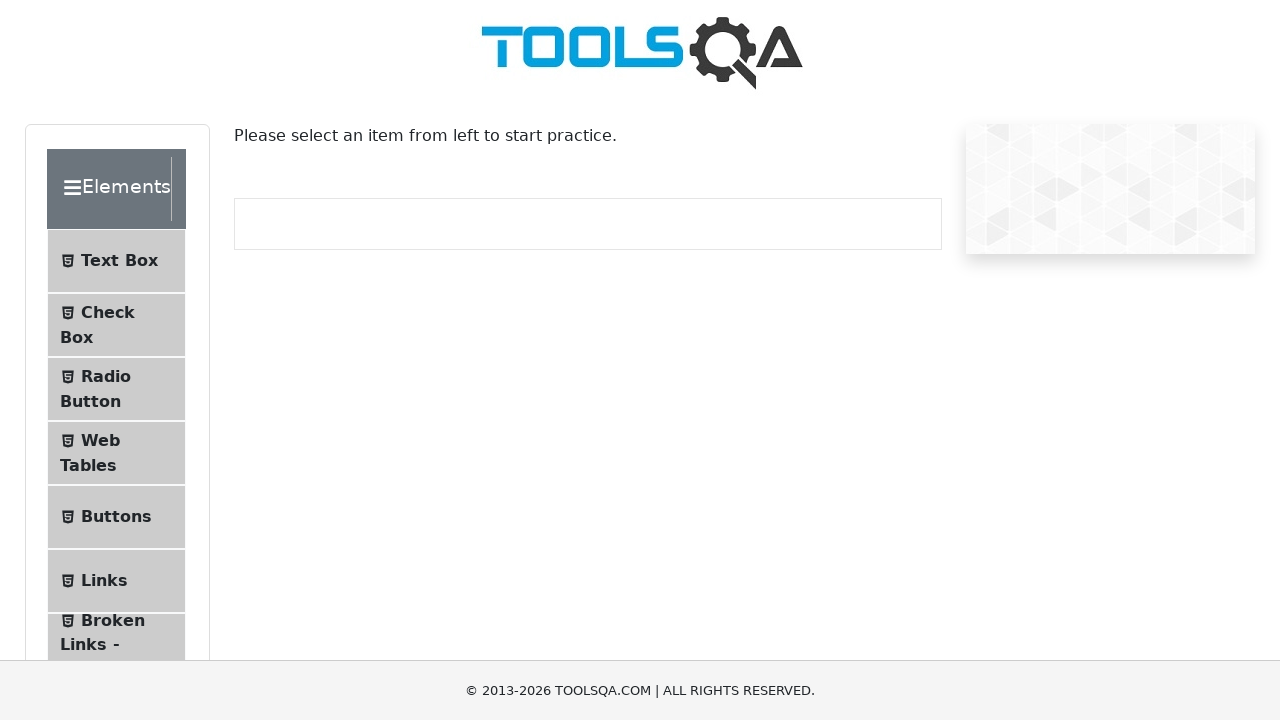

Clicked on Text Box menu item at (119, 261) on xpath=//span[text()='Text Box']
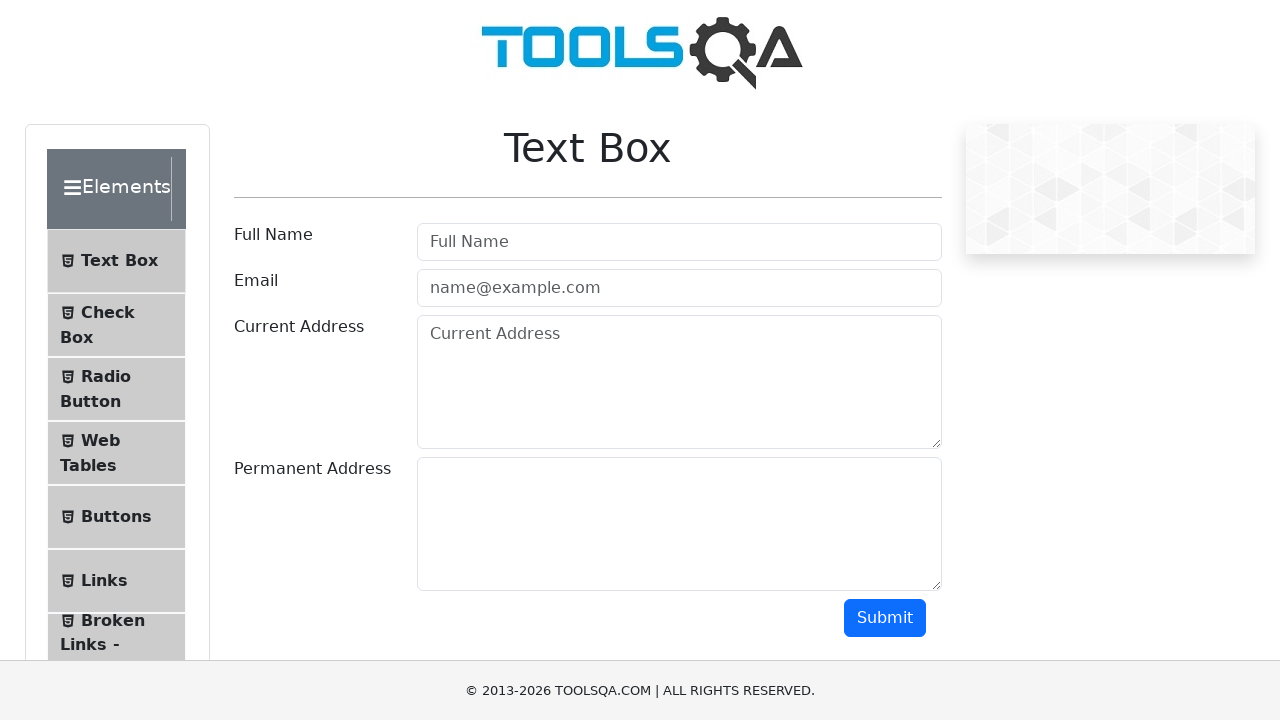

Retrieved label text content from userName-label element
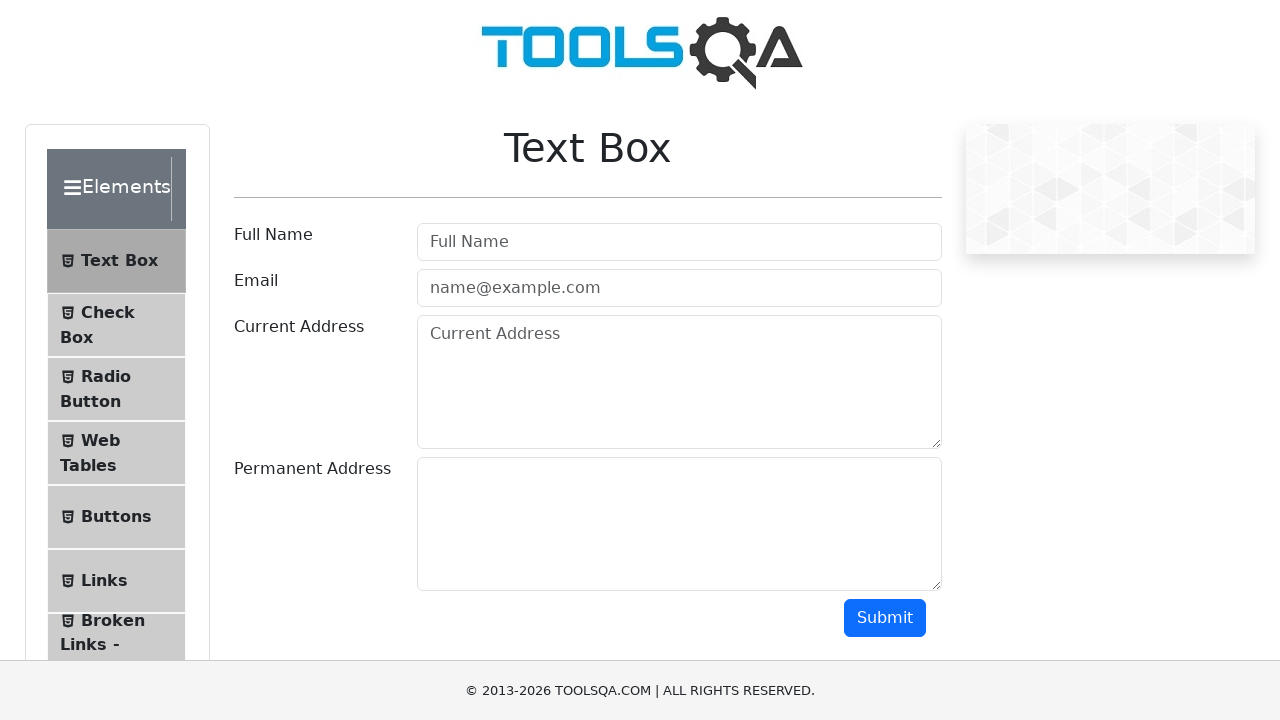

Printed retrieved label text content
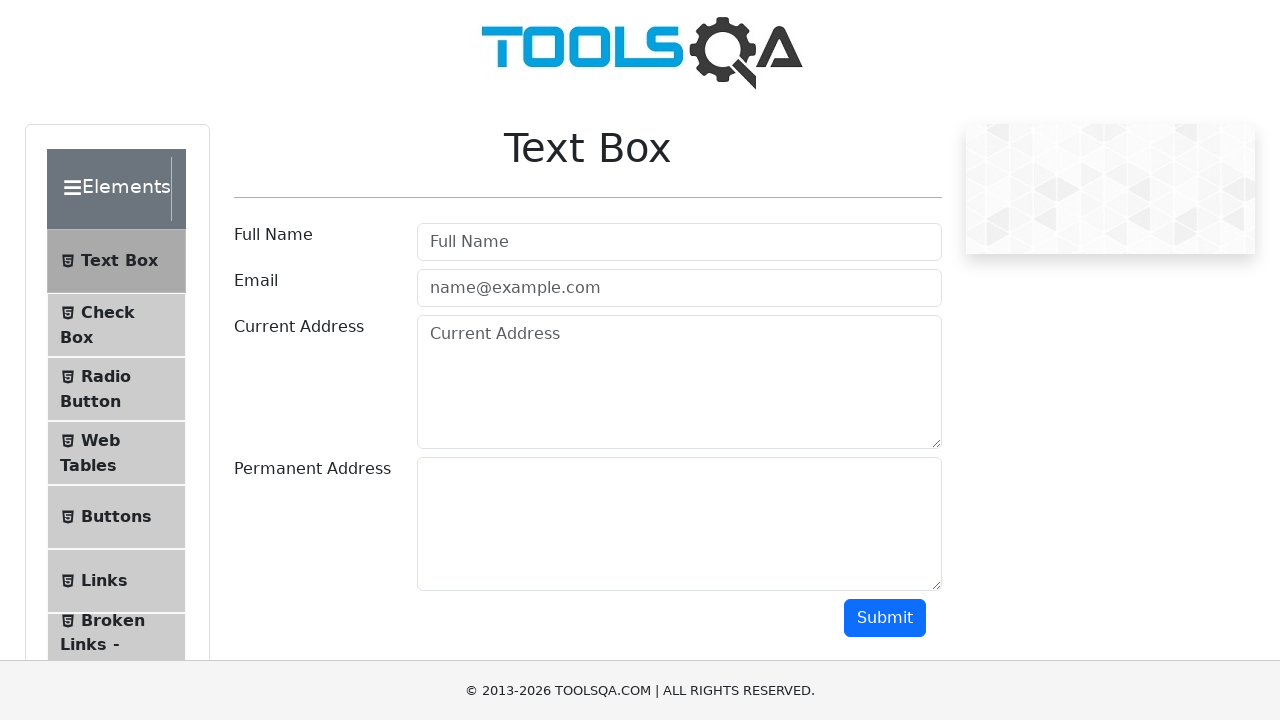

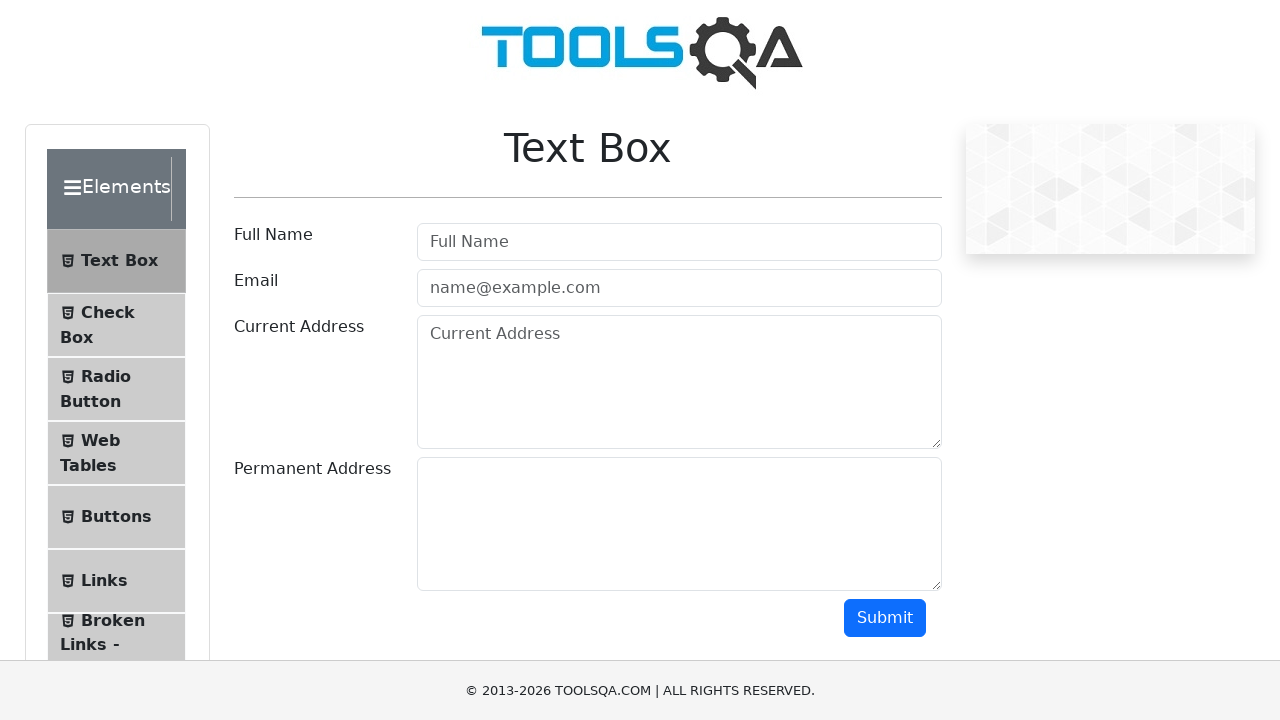